Tests submitting a product review by navigating to a product page, clicking the reviews tab, selecting a 5-star rating, and filling out the review form with comment, name, and email before submitting.

Starting URL: https://practice.automationtesting.in/

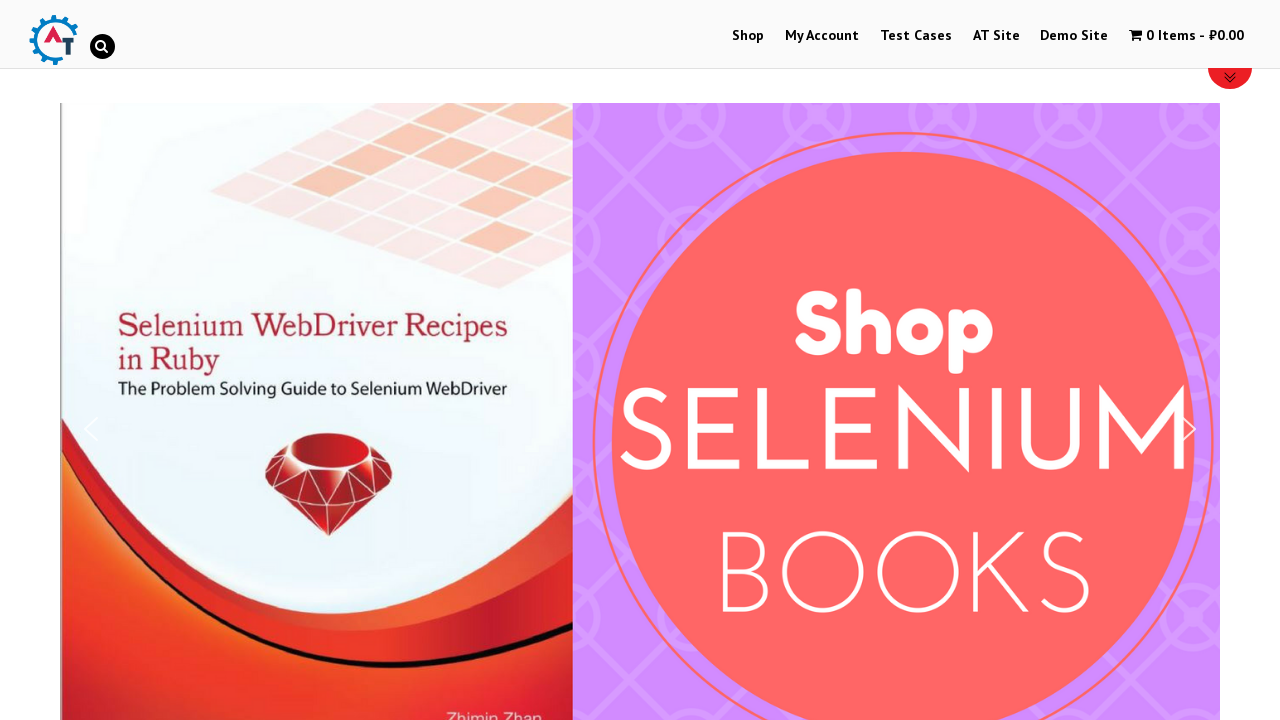

Navigated to practice automation testing website
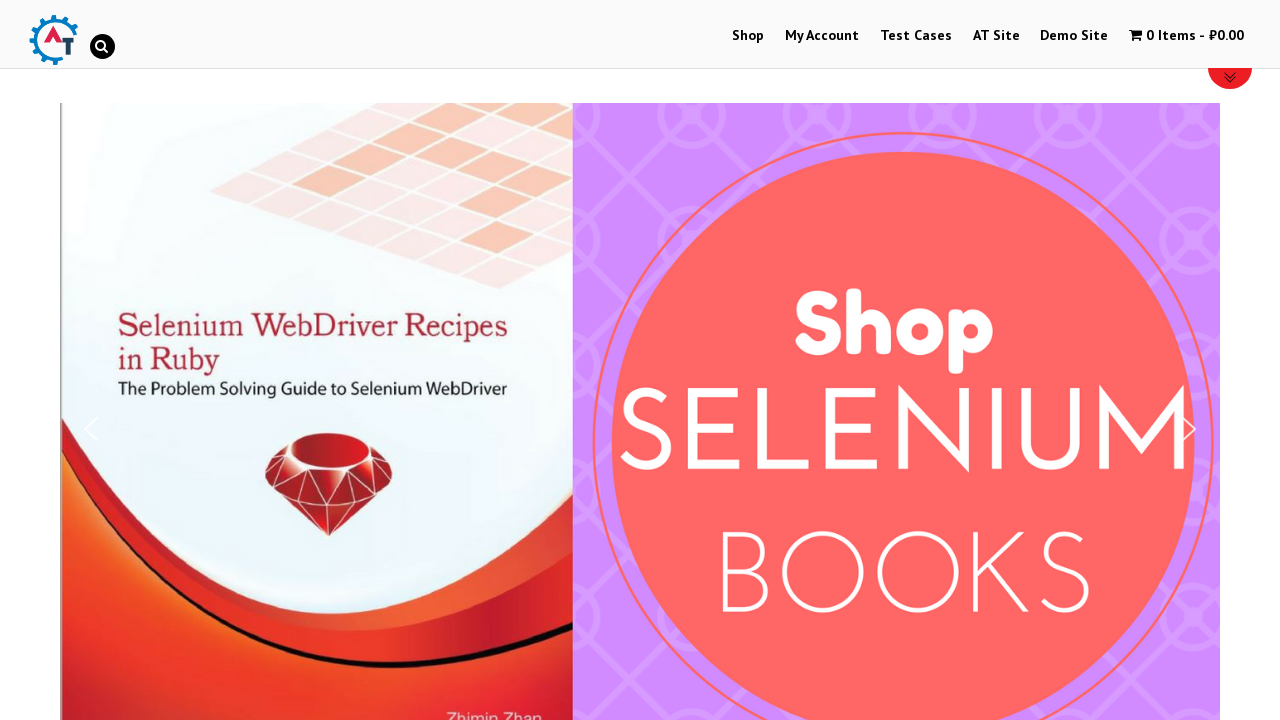

Scrolled down to view available products
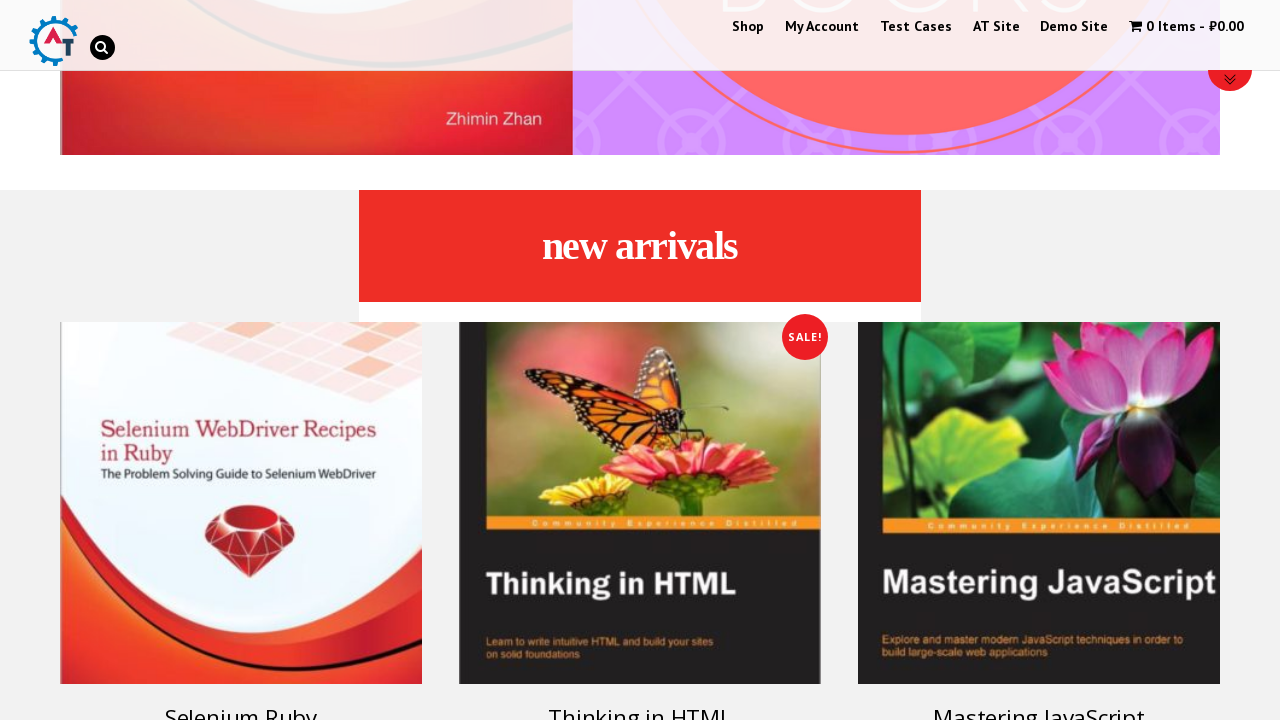

Clicked on product to open product page at (241, 433) on #text-22-sub_row_1-0-2-0-0
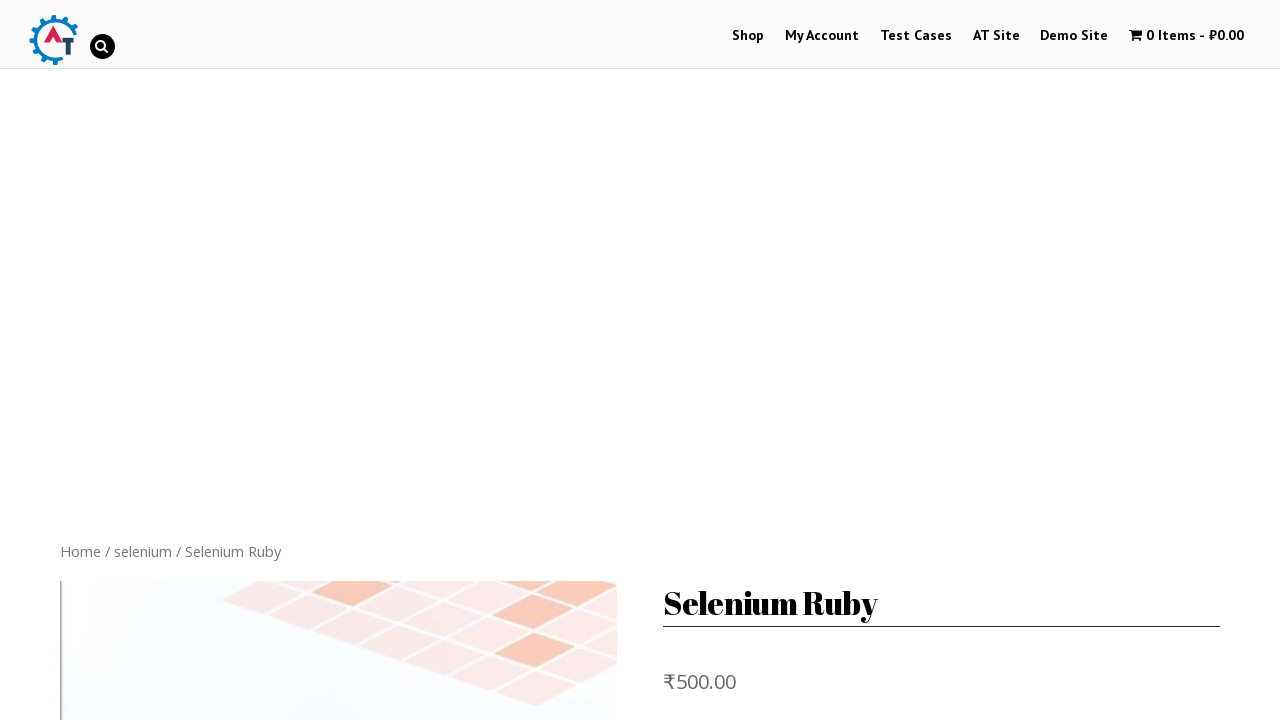

Clicked on the Reviews tab at (309, 360) on .reviews_tab
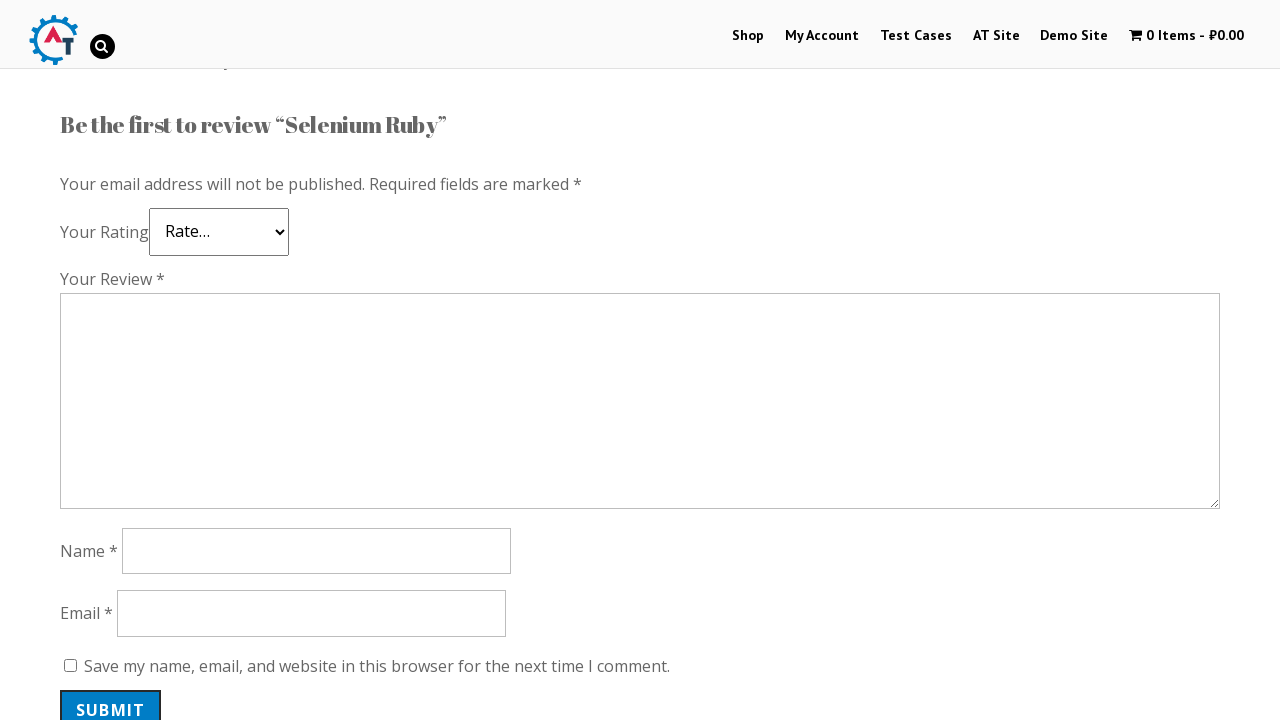

Selected 5-star rating for the review at (132, 244) on .stars :nth-child(5)
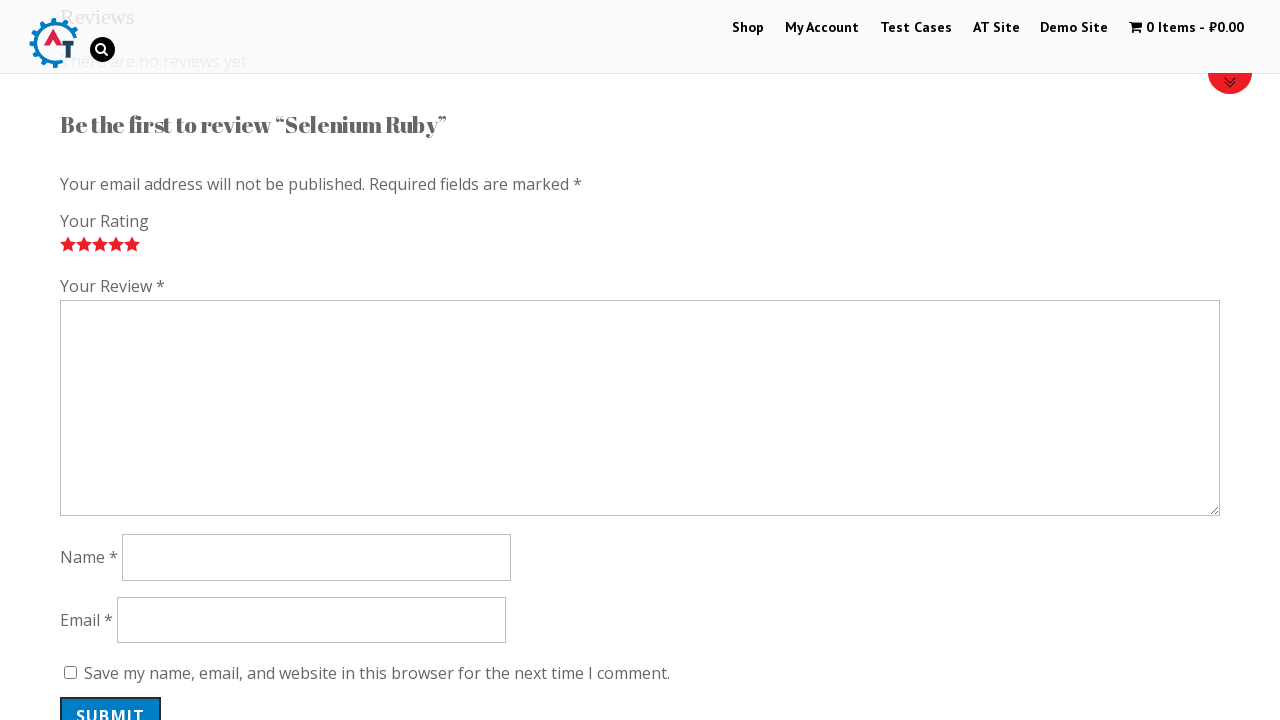

Filled in review comment: 'Nice book!' on #comment
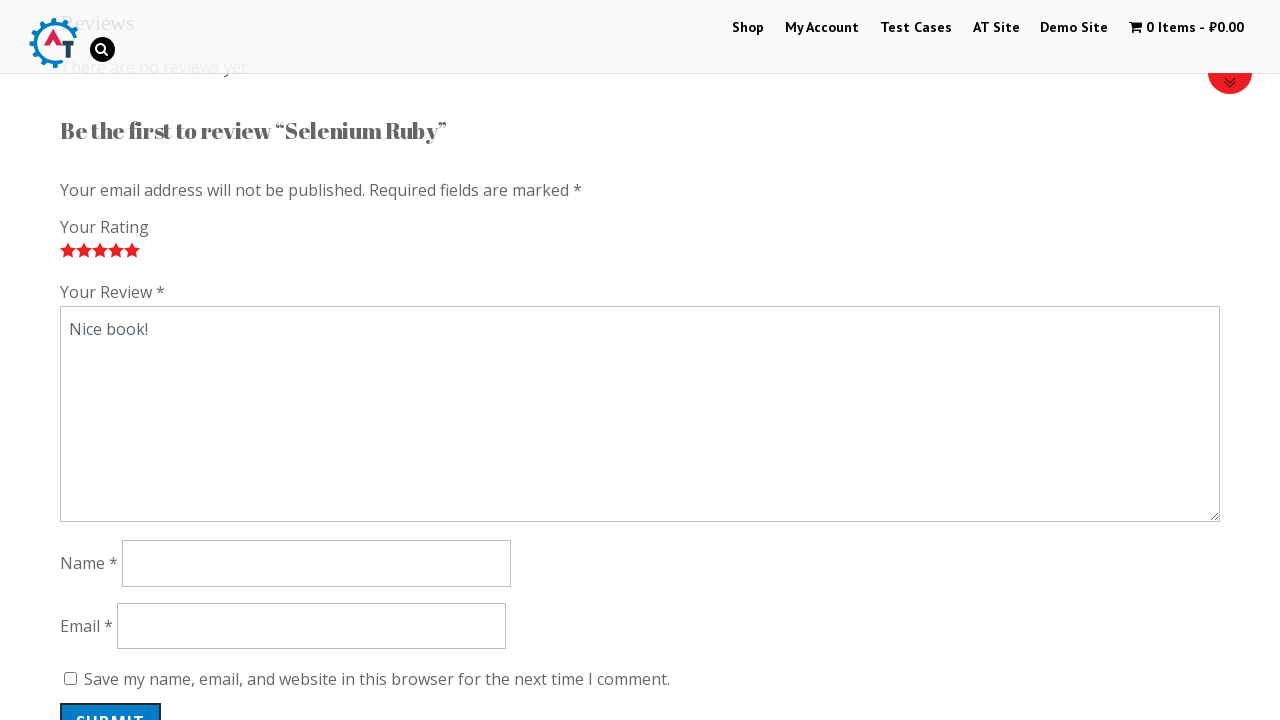

Filled in reviewer name: 'TestReviewer' on #author
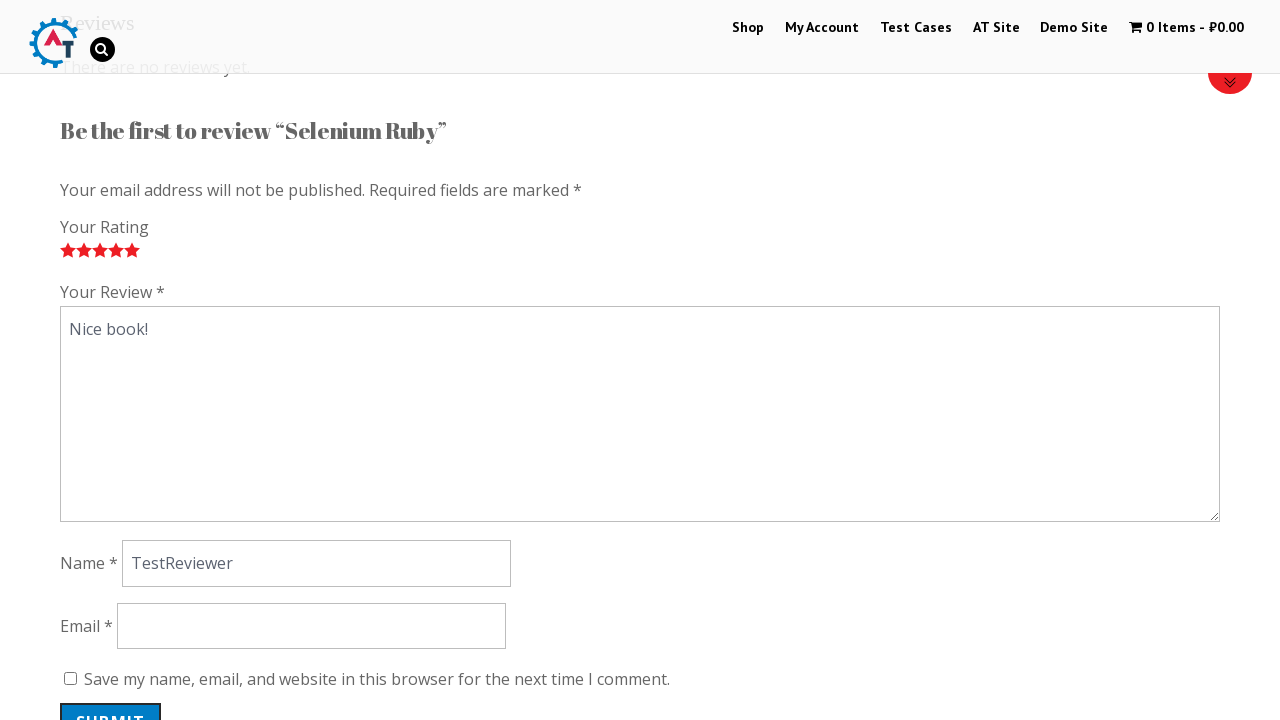

Filled in email address: 'testreview847@example.com' on #email
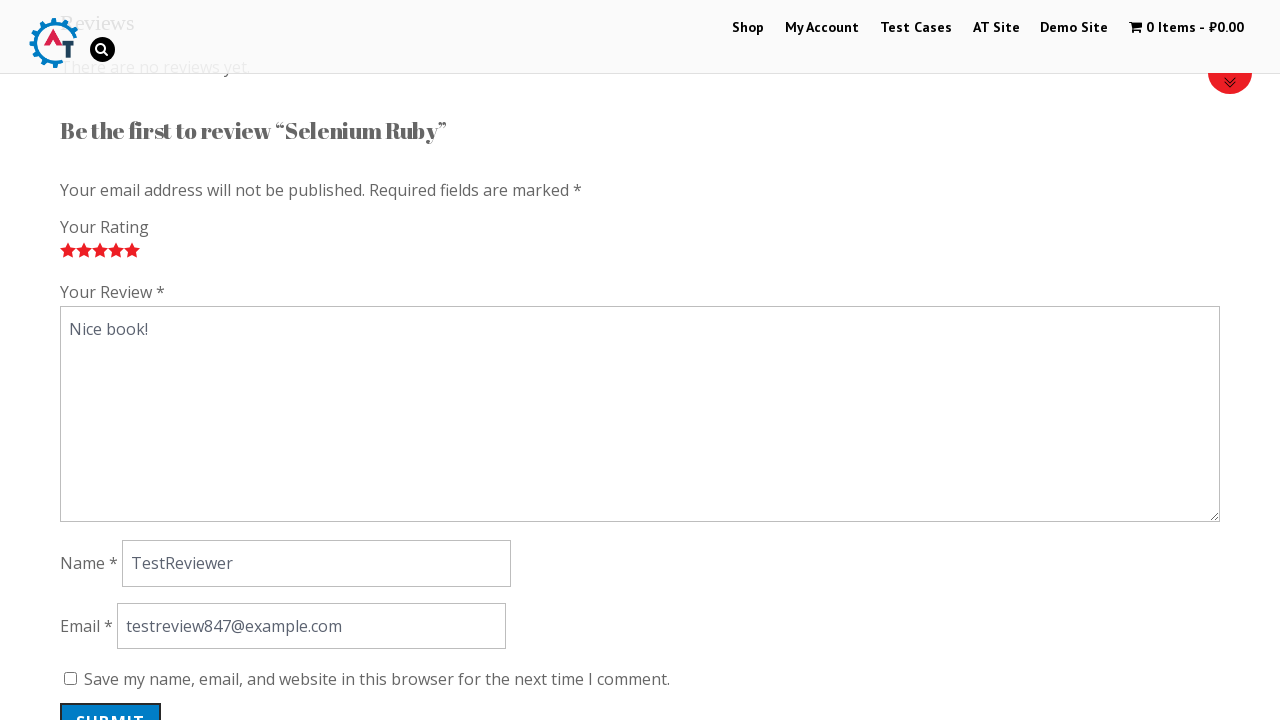

Clicked submit button to submit the product review at (111, 700) on .submit
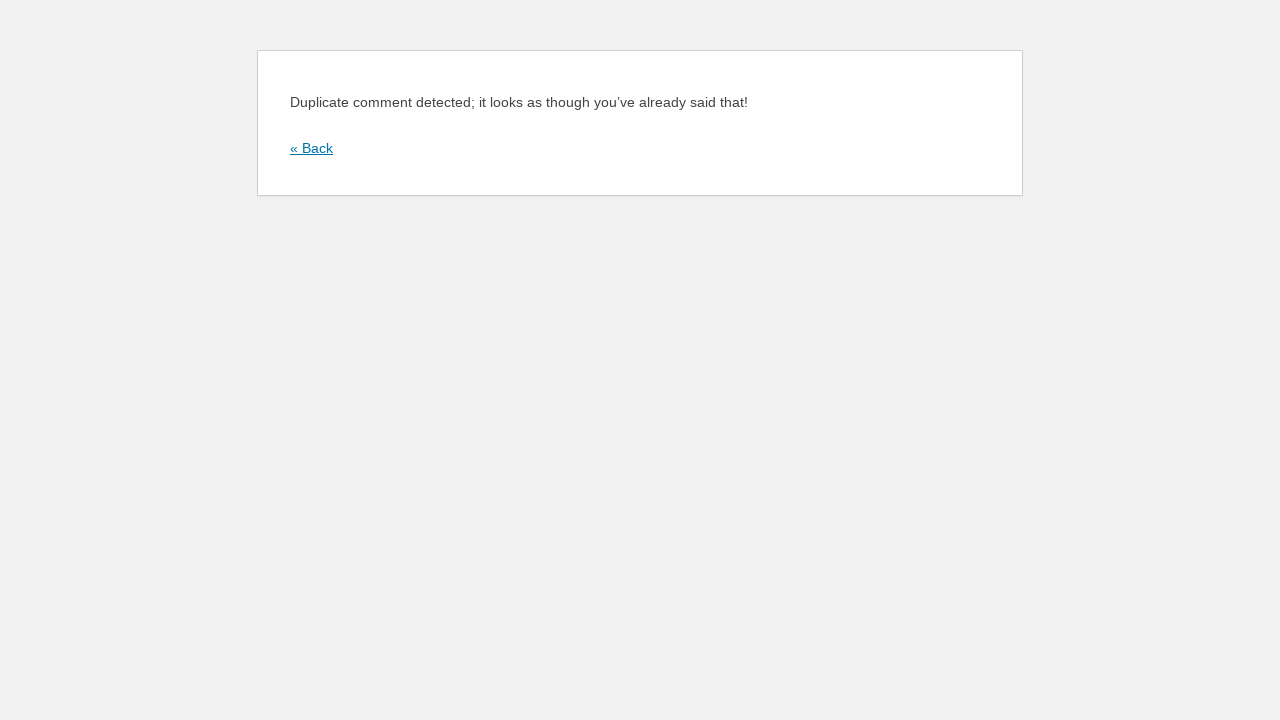

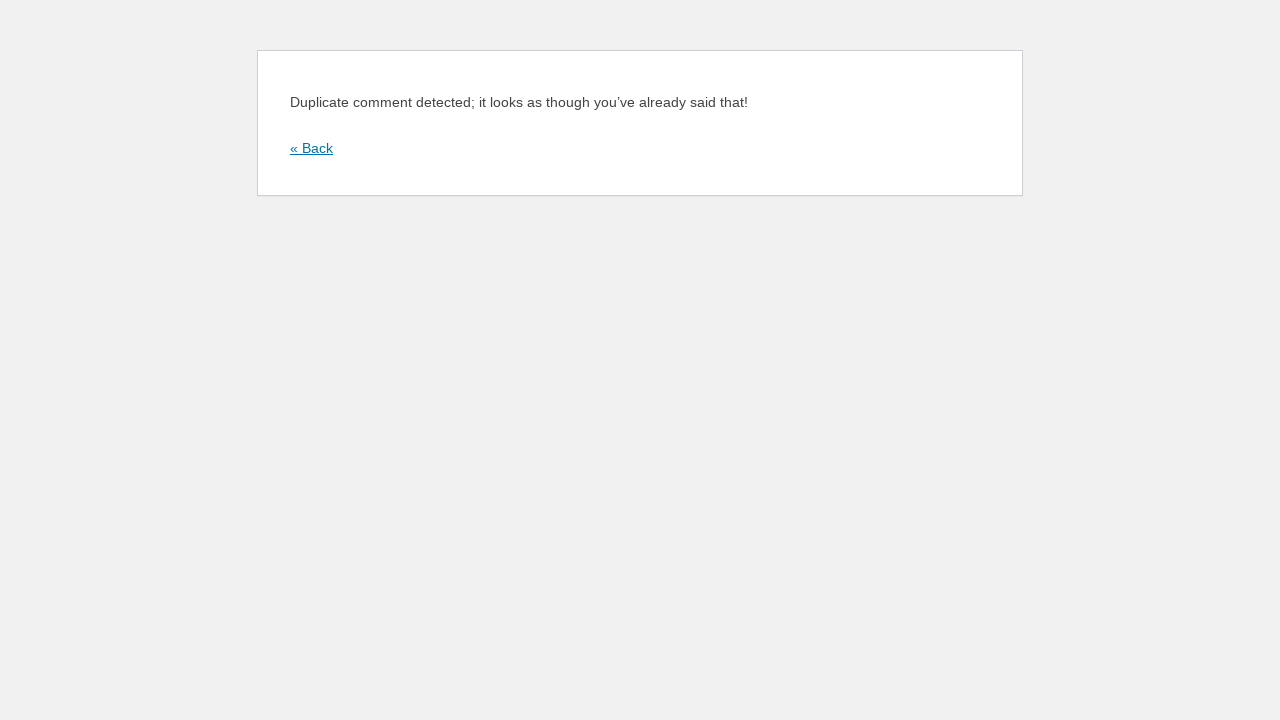